Tests mouse hover functionality by hovering over a "Point Me" button, then hovering over and clicking a "Laptops" link in the revealed dropdown menu.

Starting URL: https://testautomationpractice.blogspot.com/

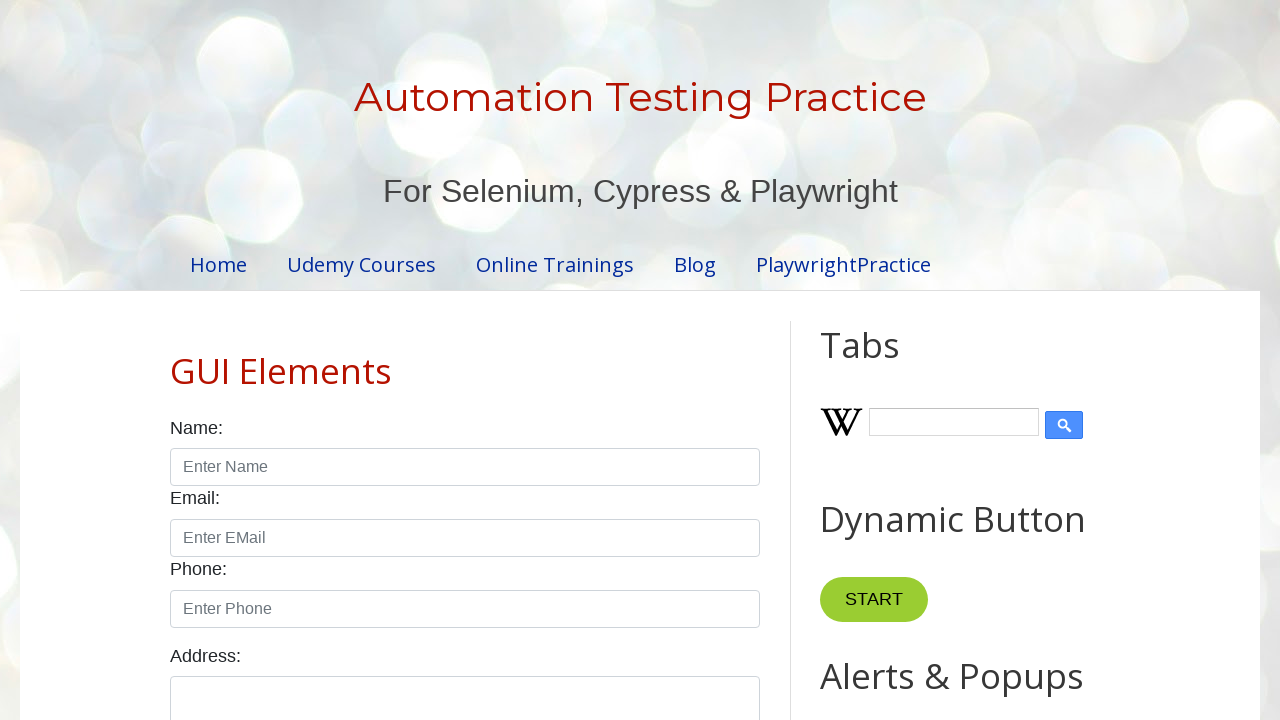

Located the 'Point Me' button
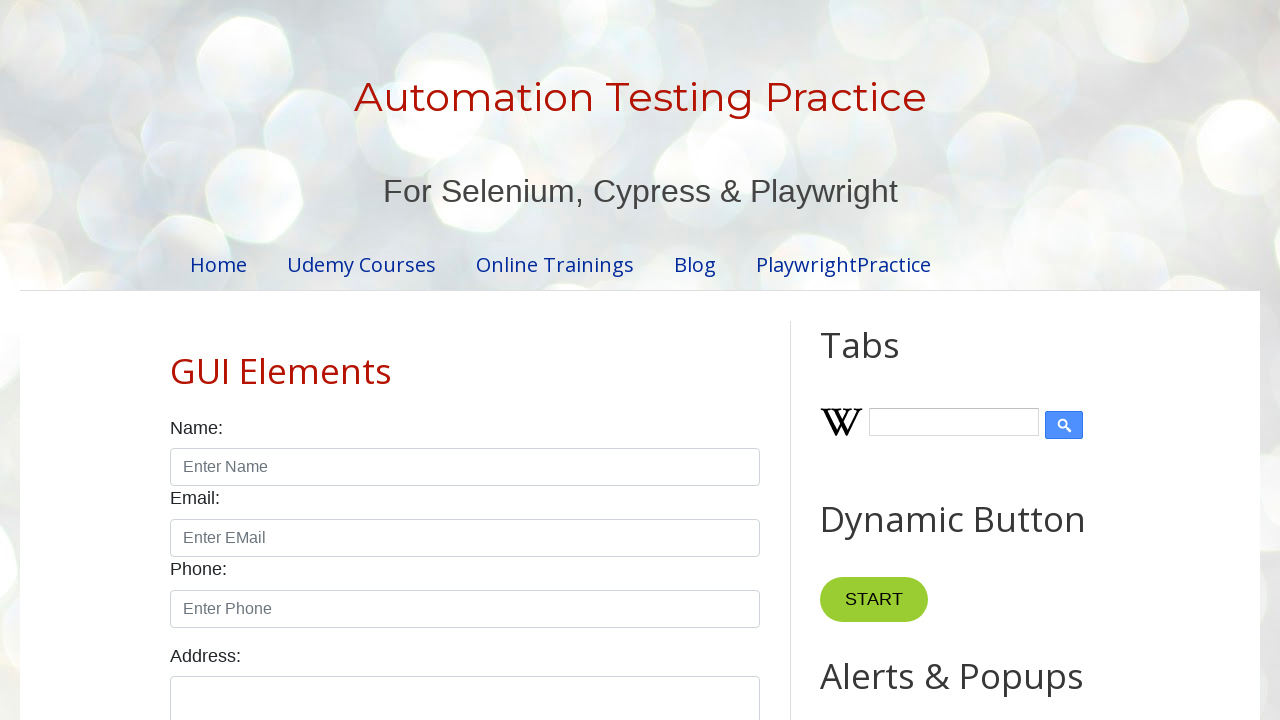

Hovered over 'Point Me' button to reveal dropdown menu at (868, 360) on xpath=//button[normalize-space()='Point Me']
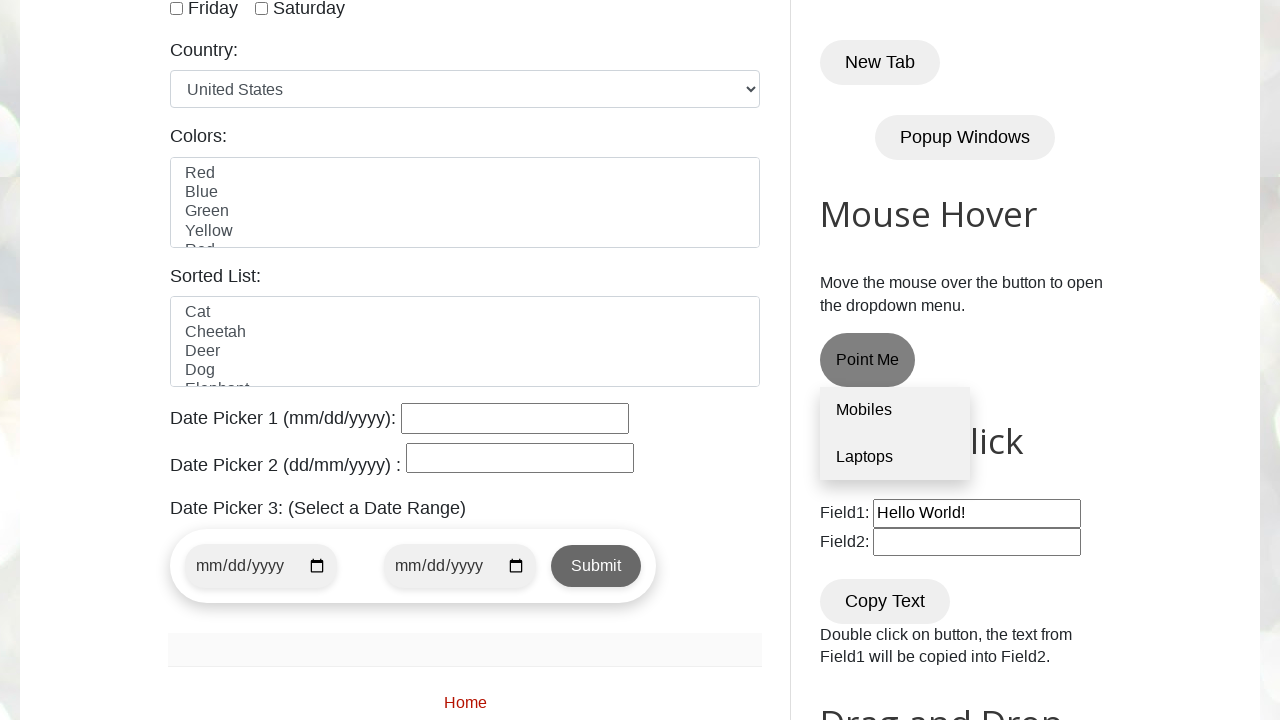

Located the 'Laptops' link in the dropdown menu
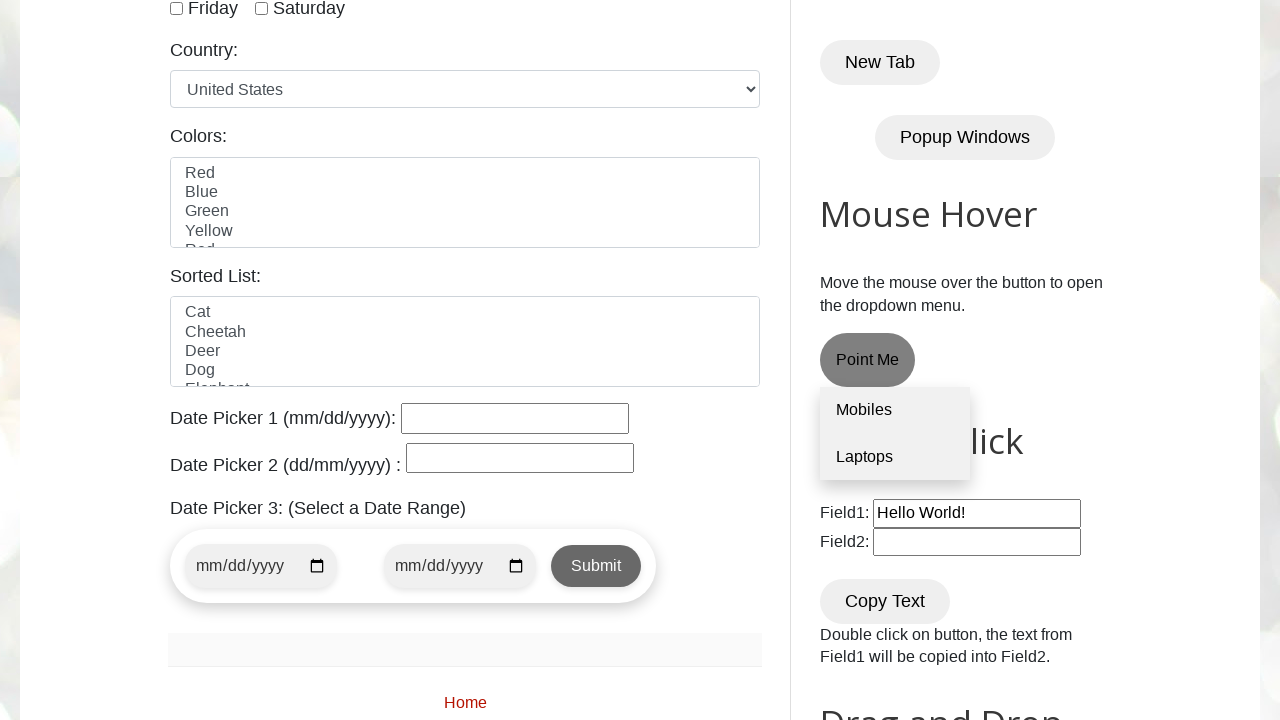

Hovered over 'Laptops' link at (895, 457) on xpath=//a[normalize-space()='Laptops']
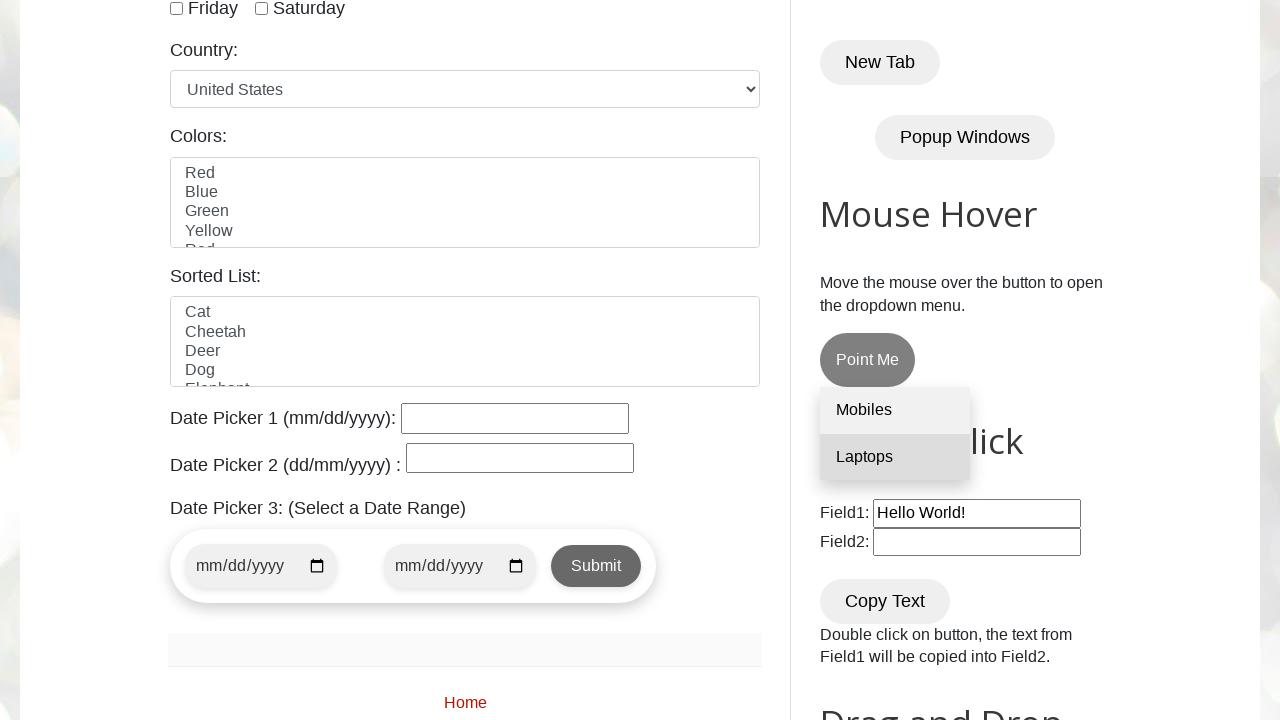

Clicked on 'Laptops' link at (895, 457) on xpath=//a[normalize-space()='Laptops']
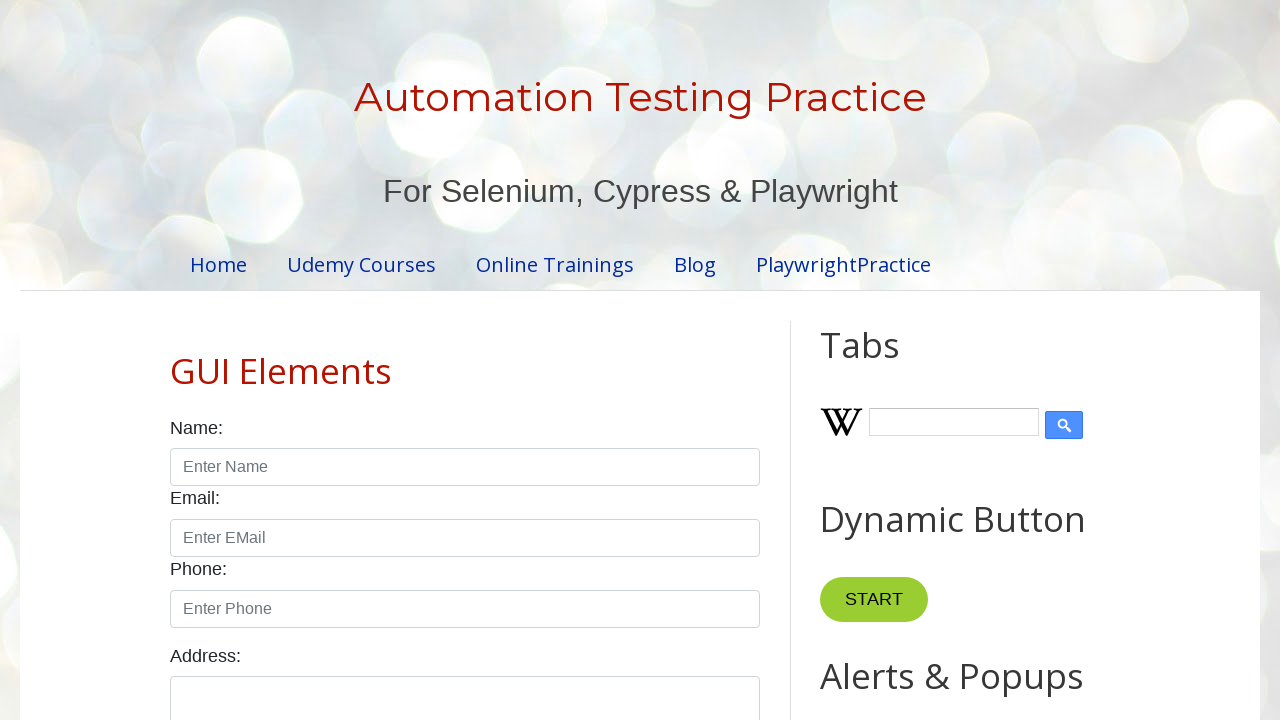

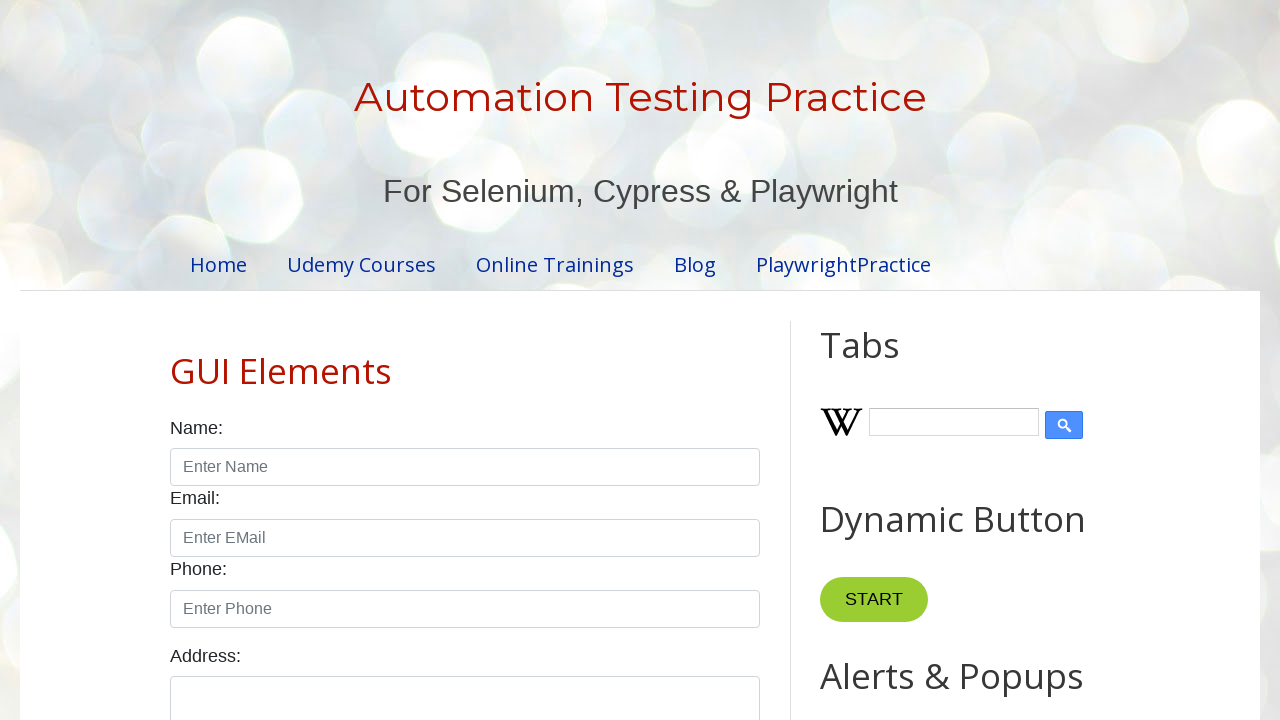